Tests form submission with invalid credentials to verify error message display

Starting URL: https://opensource-demo.orangehrmlive.com/web/index.php/auth/login

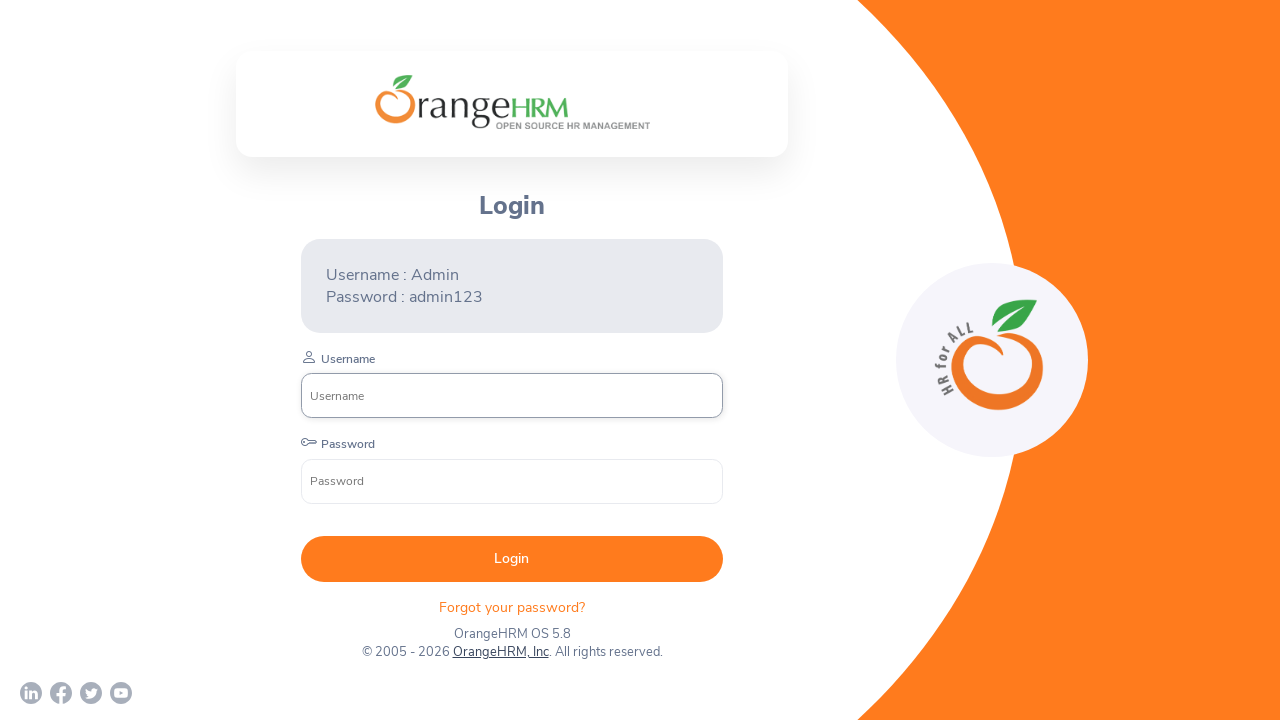

Filled username field with 'testuser123' on input[name='username']
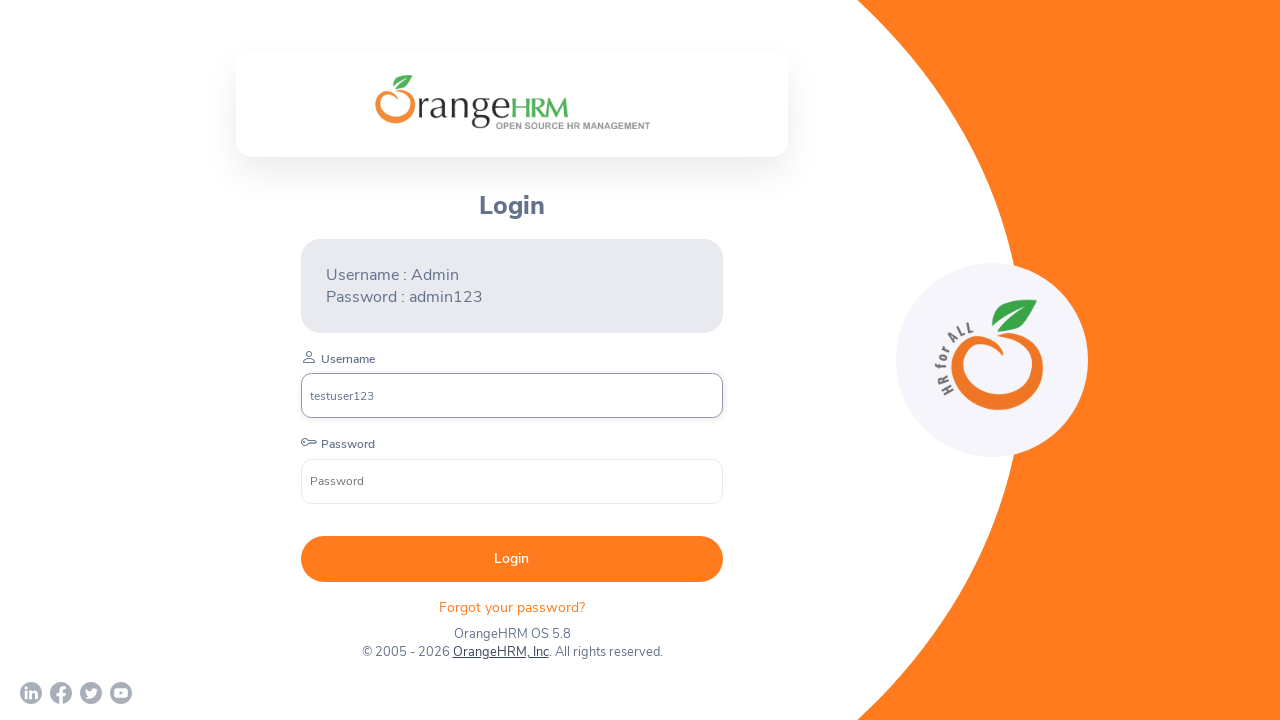

Filled password field with 'testpass456' on input[name='password']
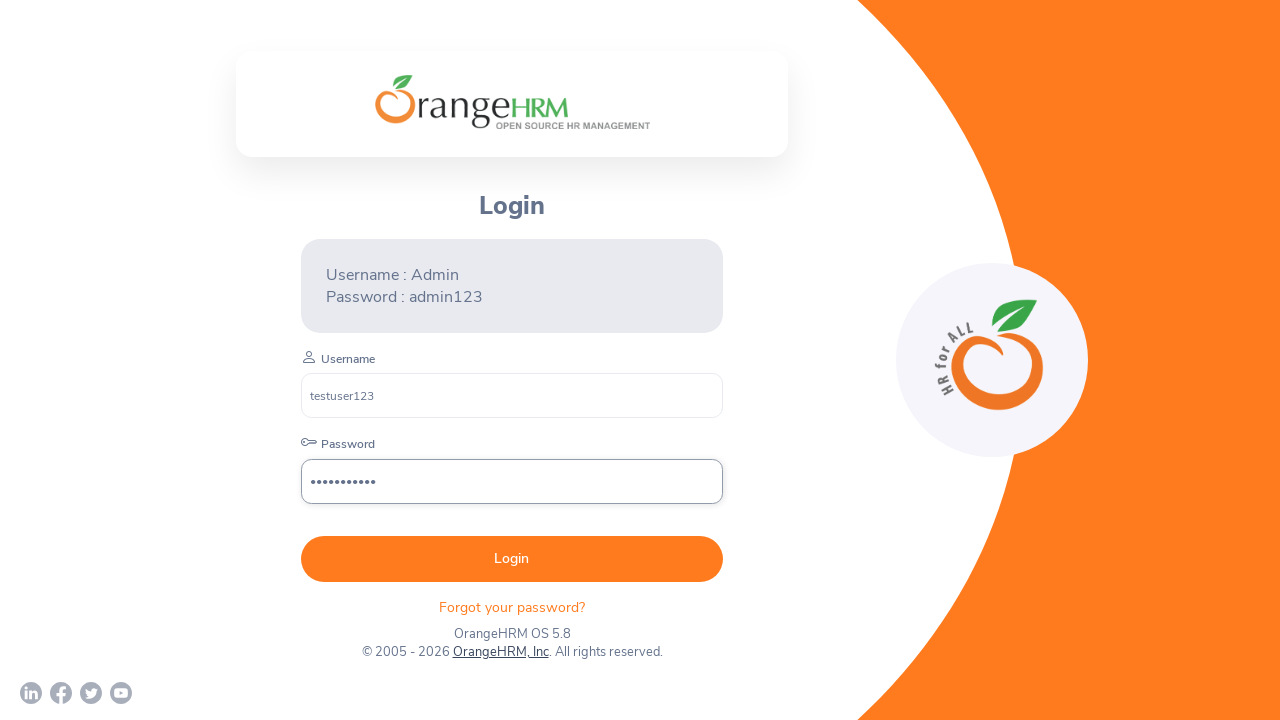

Clicked submit button to attempt login with invalid credentials at (512, 559) on button[type='submit']
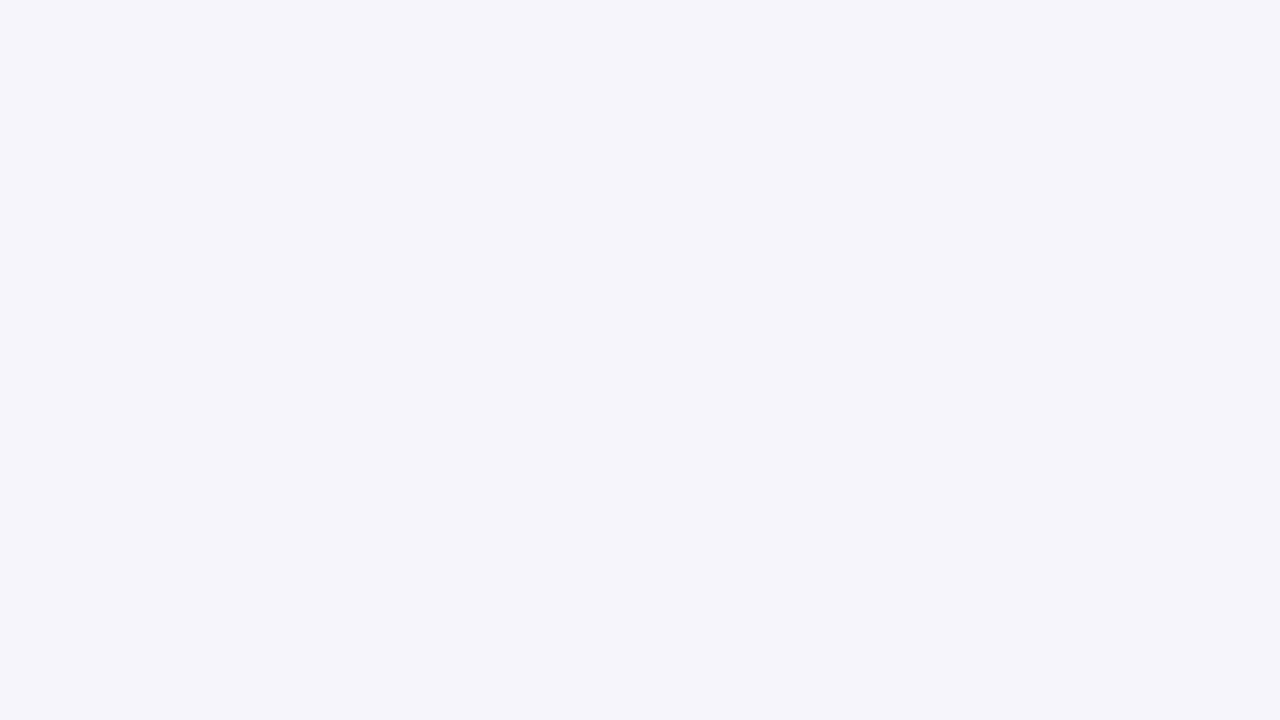

Error message 'Invalid credentials' appeared after form submission
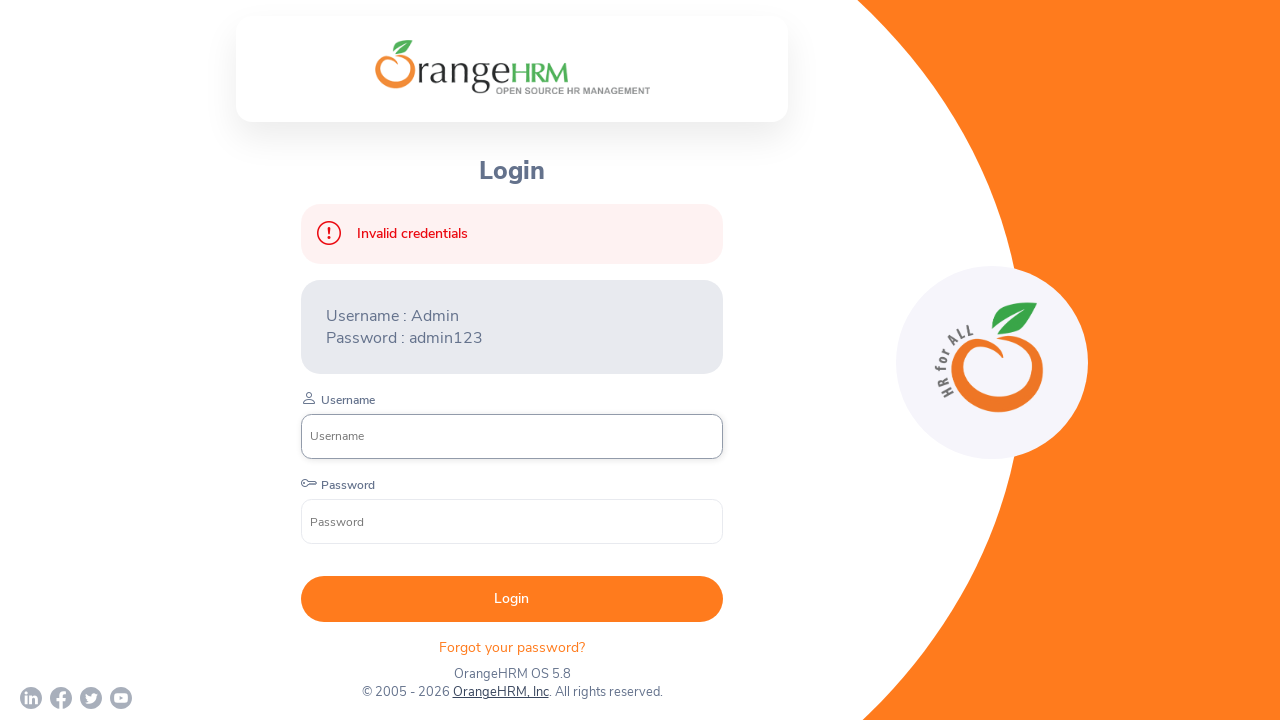

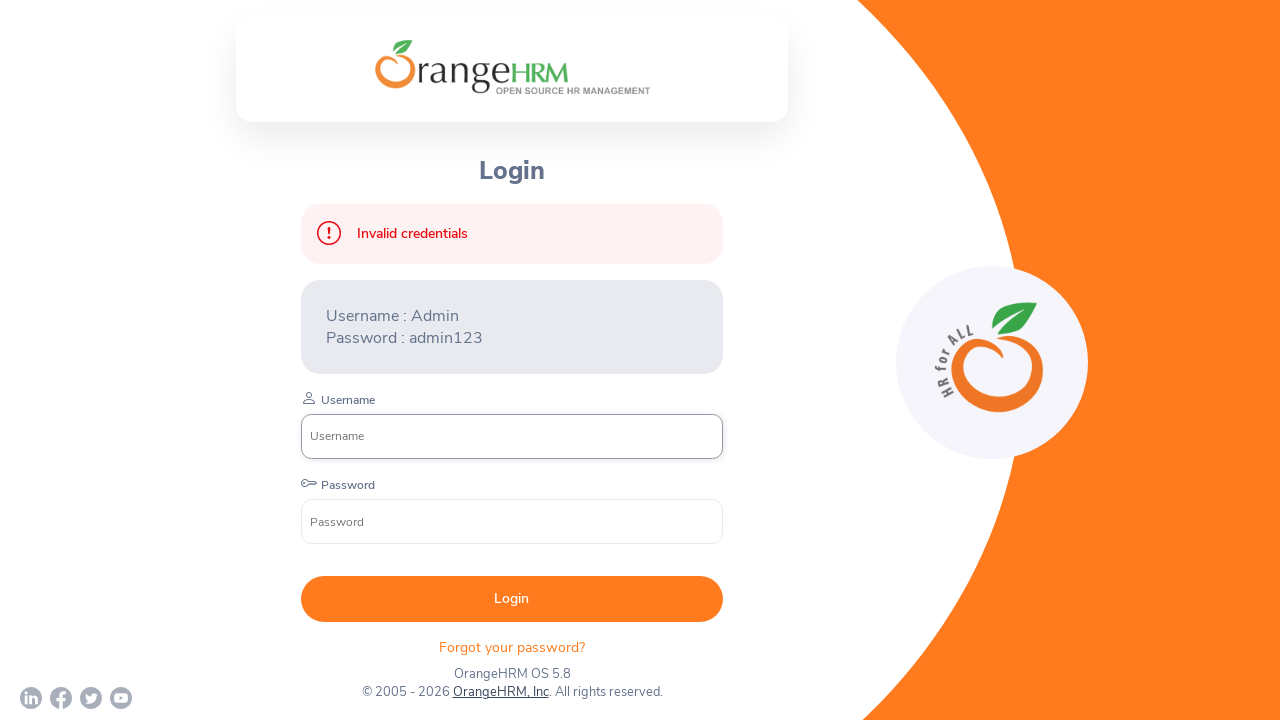